Tests iframe switching functionality by accessing content within an iframe and then returning to the main page content

Starting URL: https://rahulshettyacademy.com/AutomationPractice/

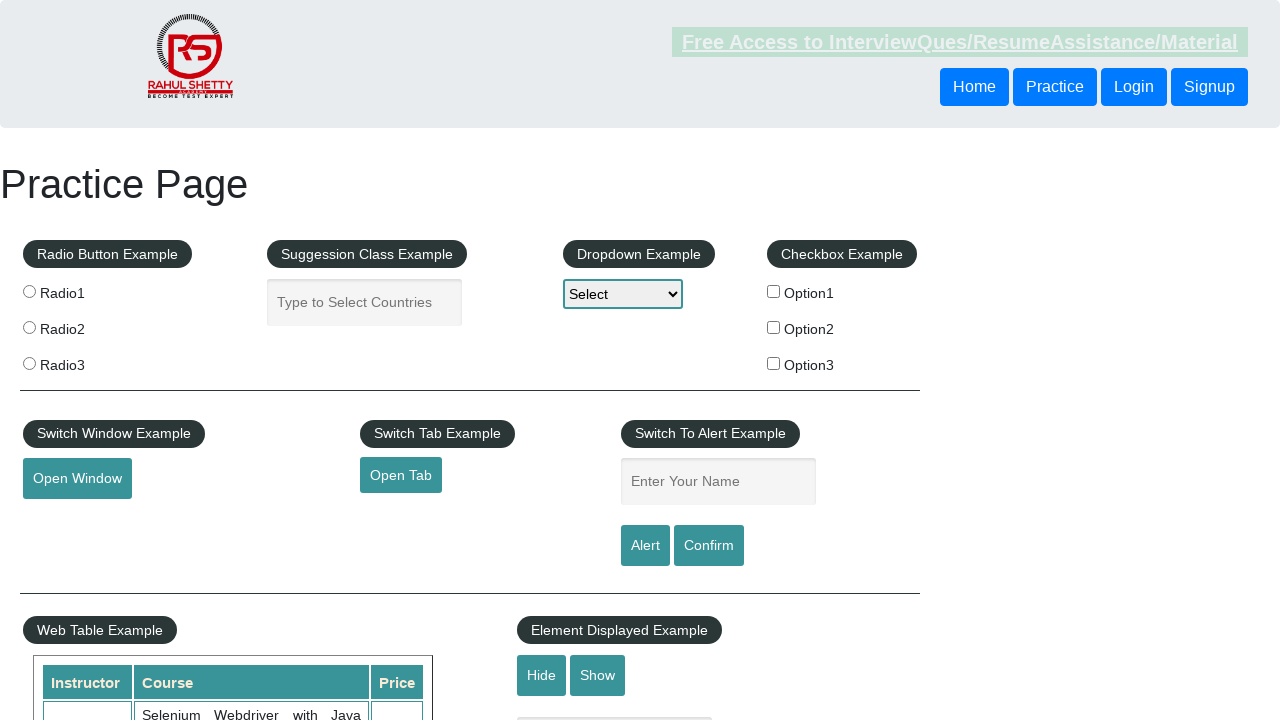

Located and switched to courses iframe
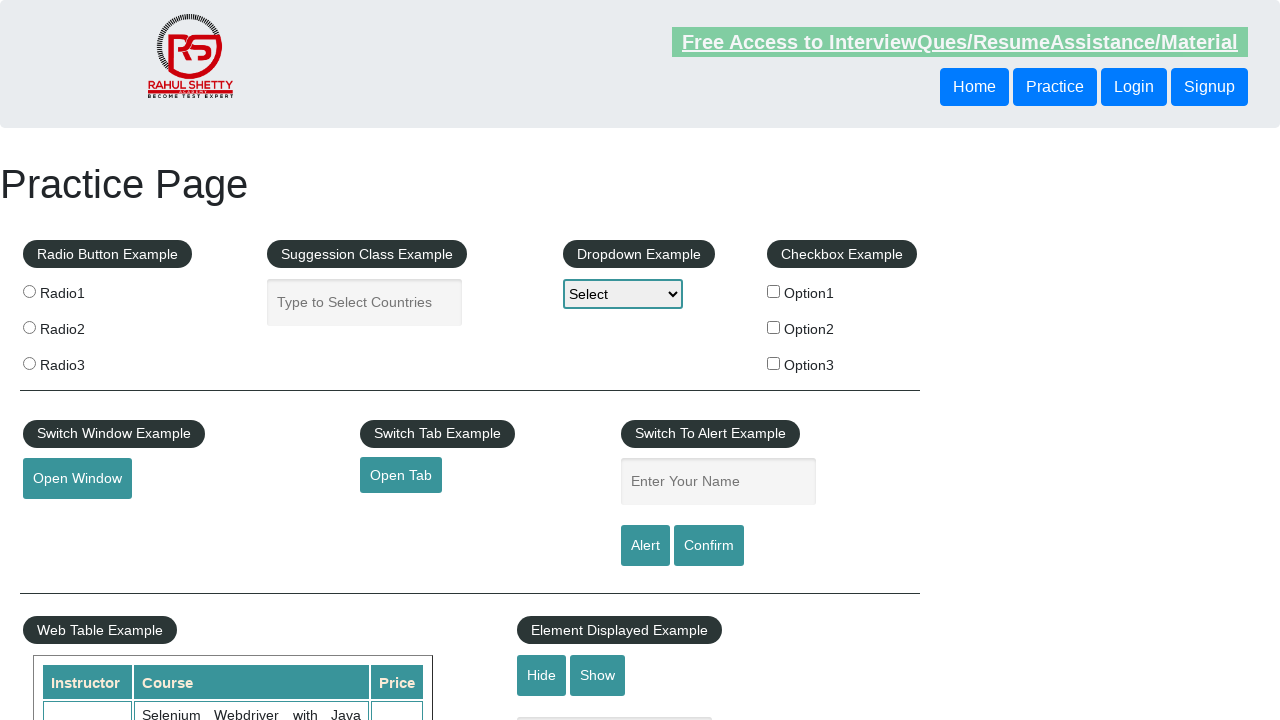

Retrieved text content from element within iframe
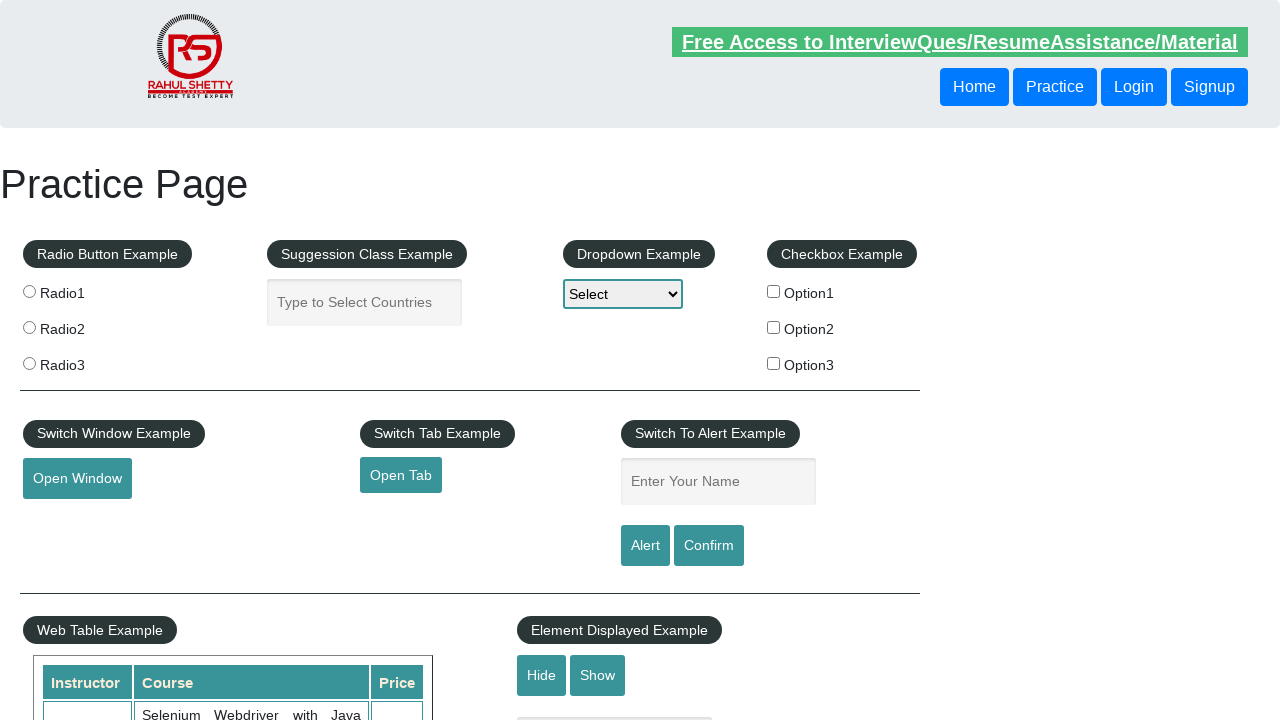

Retrieved text content from main page element after switching back from iframe
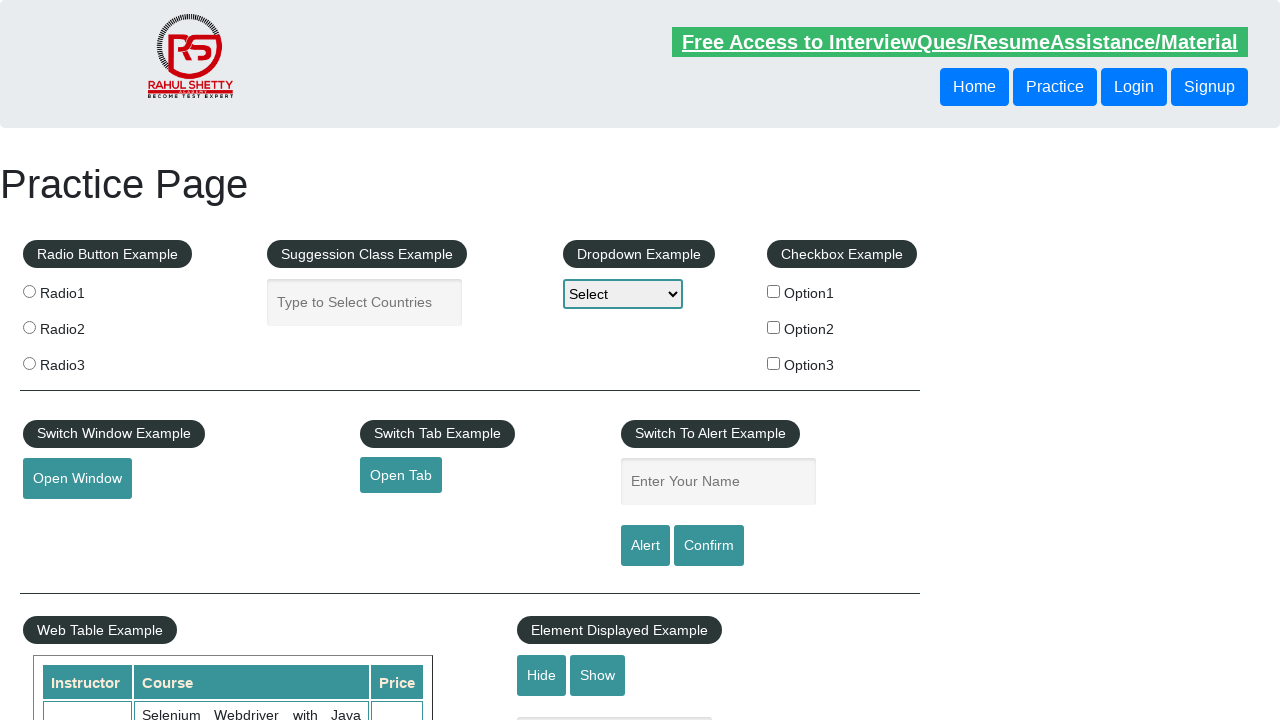

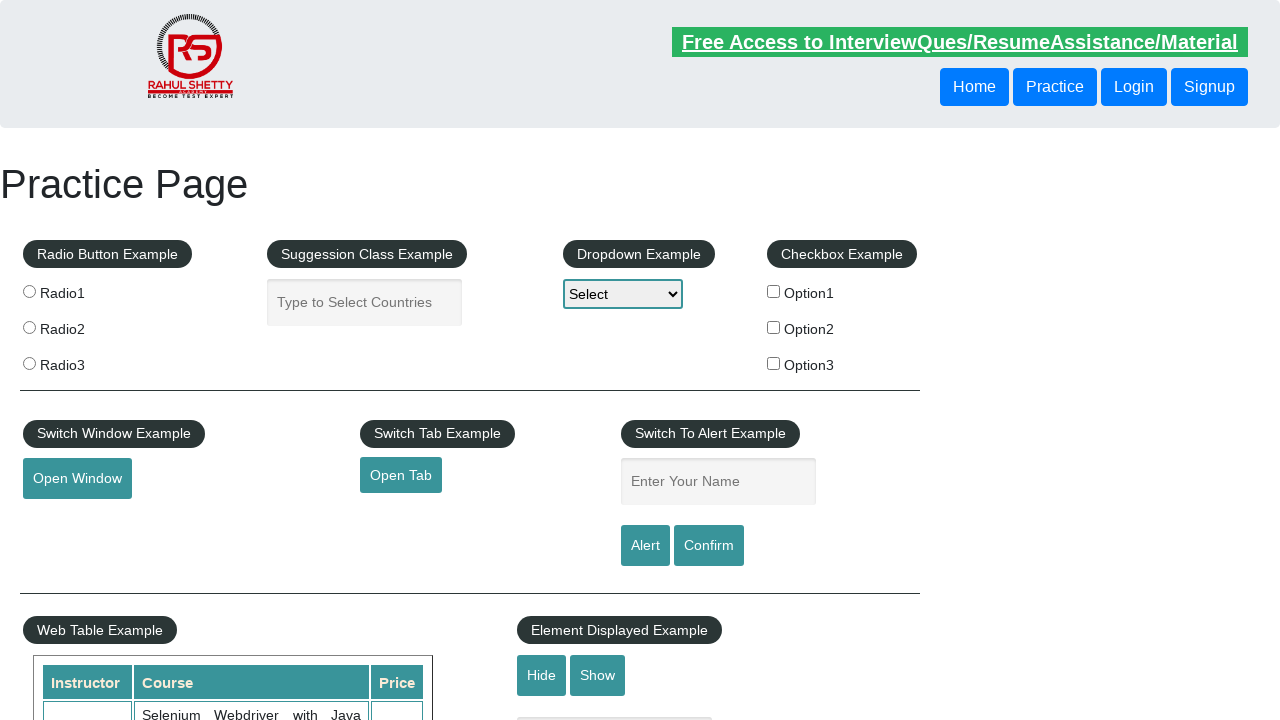